Tests a text box form by filling in name, email, current address, and permanent address fields, then submitting the form

Starting URL: https://demoqa.com/text-box

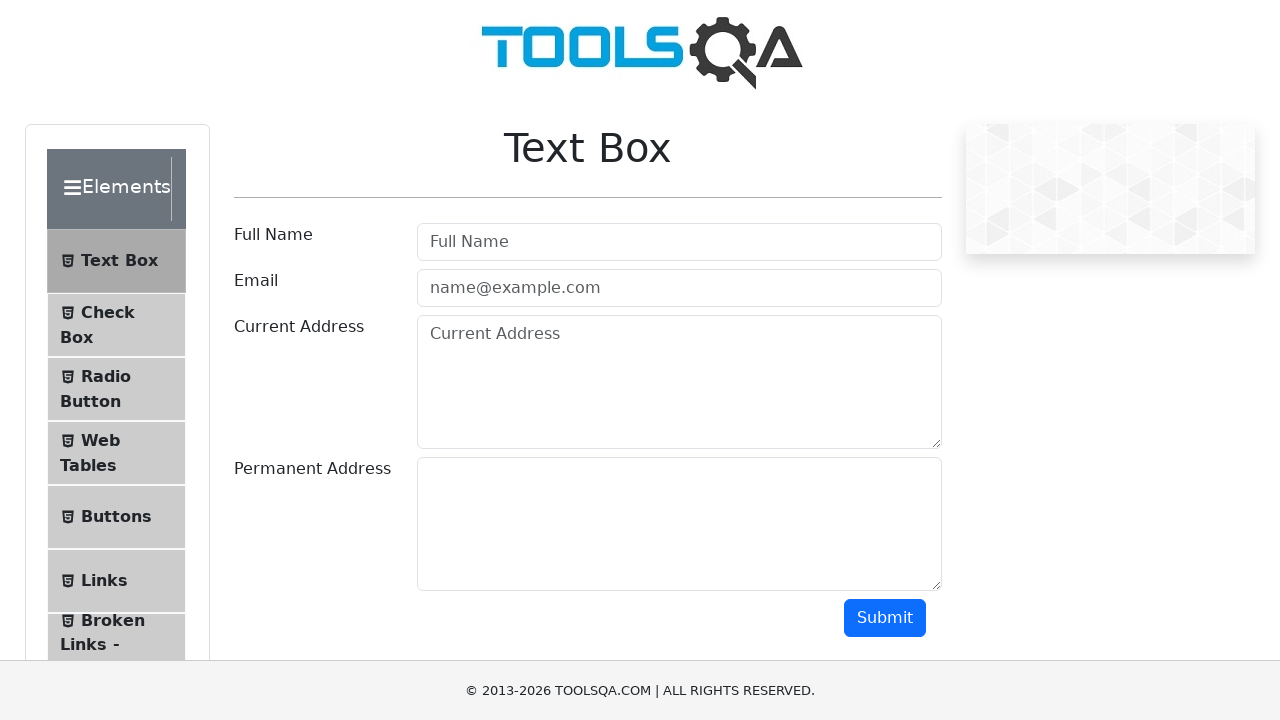

Filled user name field with 'Rodrigo' on #userName
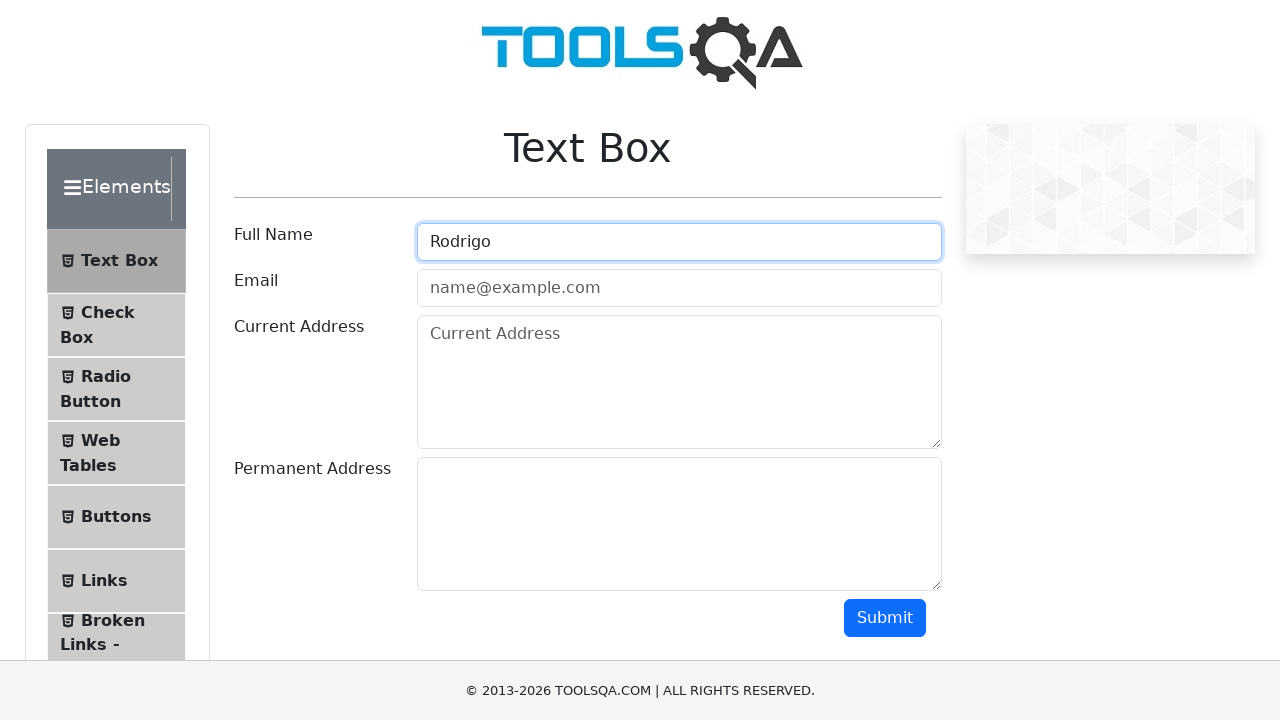

Filled email field with 'rodrigo@gmail.com' on #userEmail
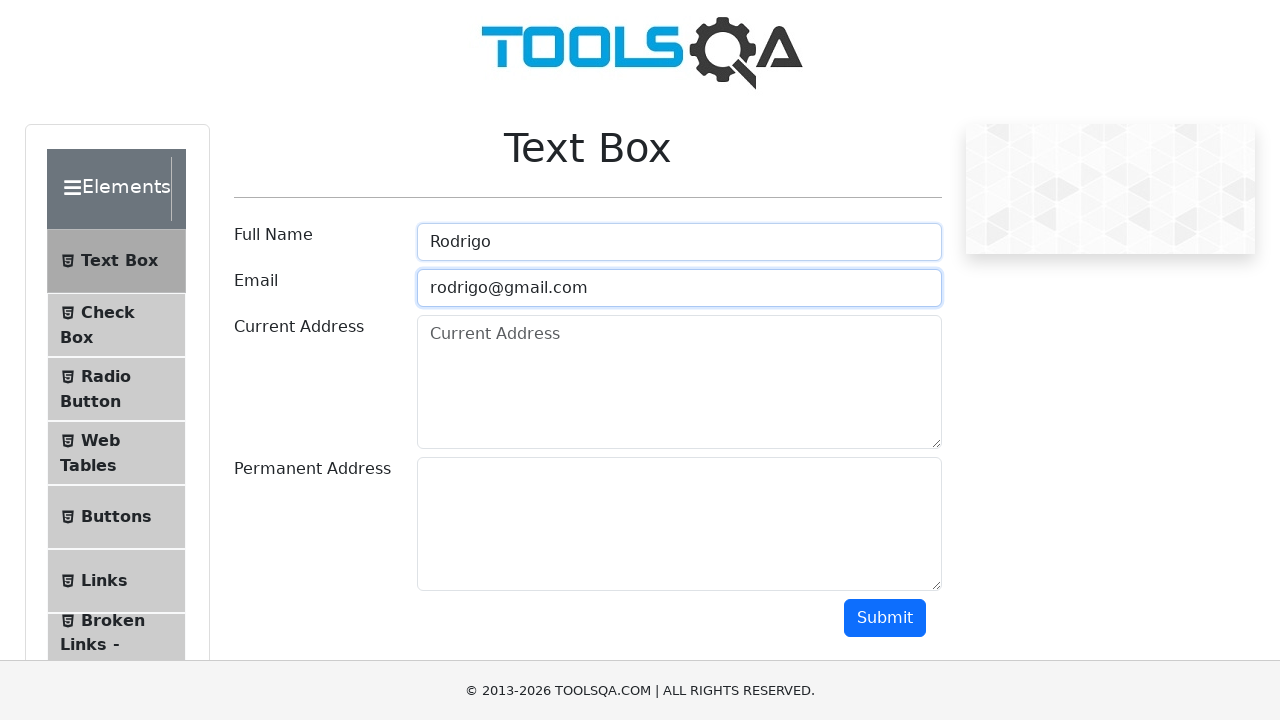

Filled current address field with 'Direccion uno' on #currentAddress
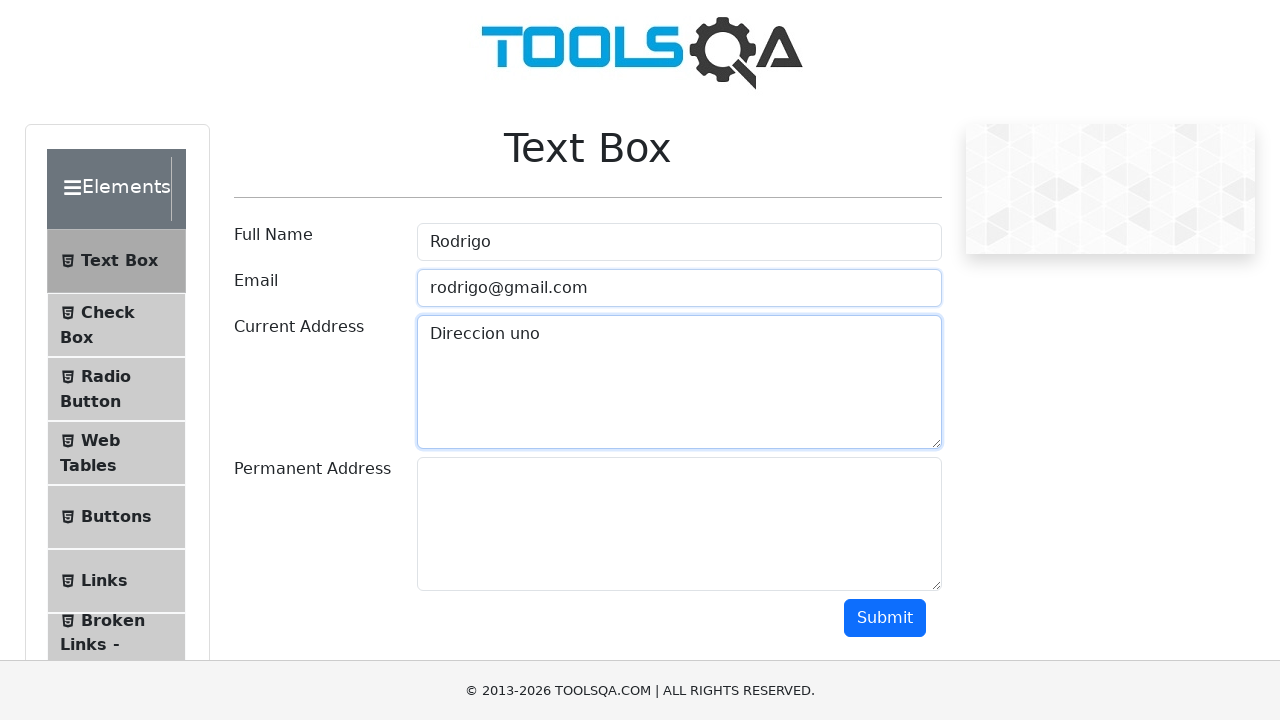

Filled permanent address field with 'Direccion dos' on #permanentAddress
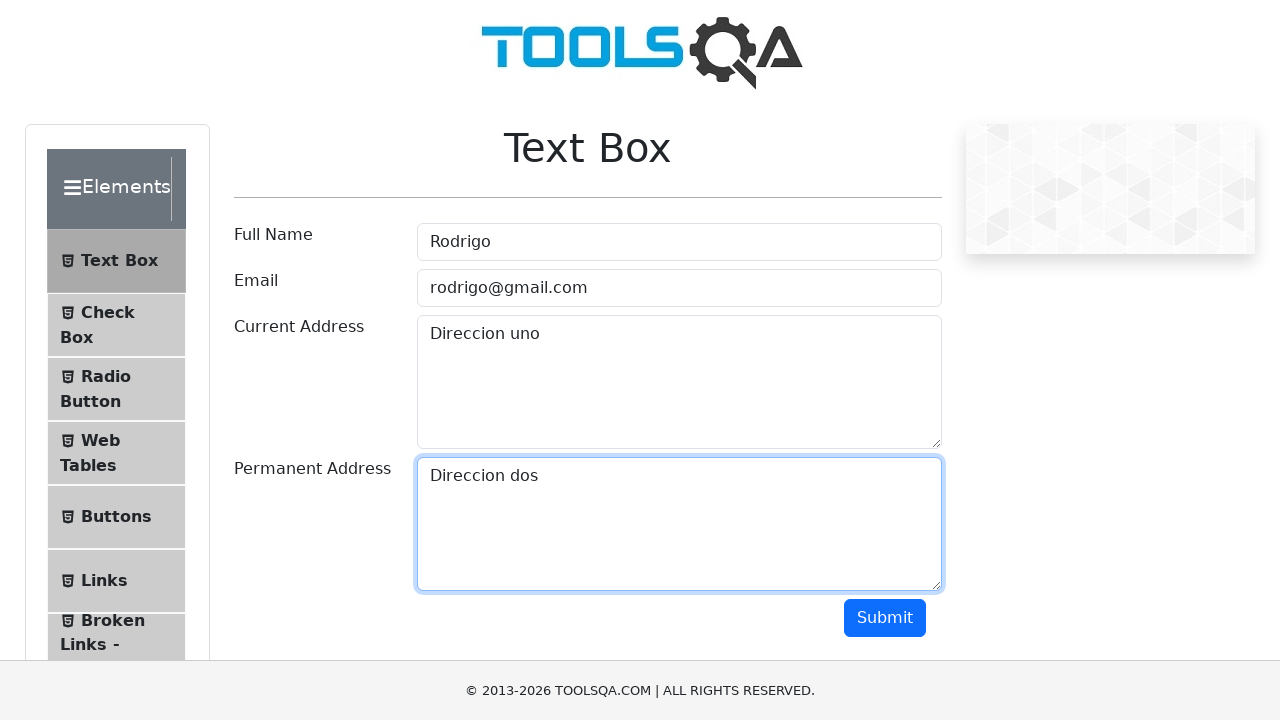

Scrolled down to make submit button visible
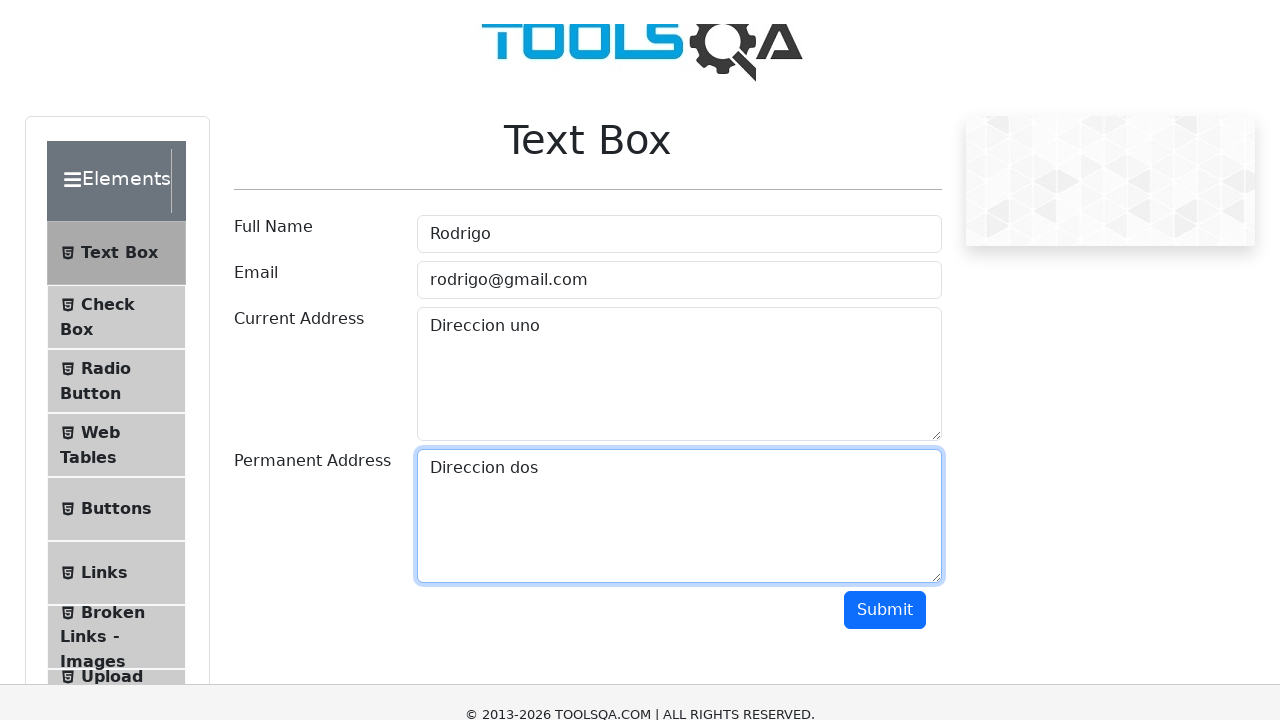

Clicked submit button to submit the form at (885, 118) on #submit
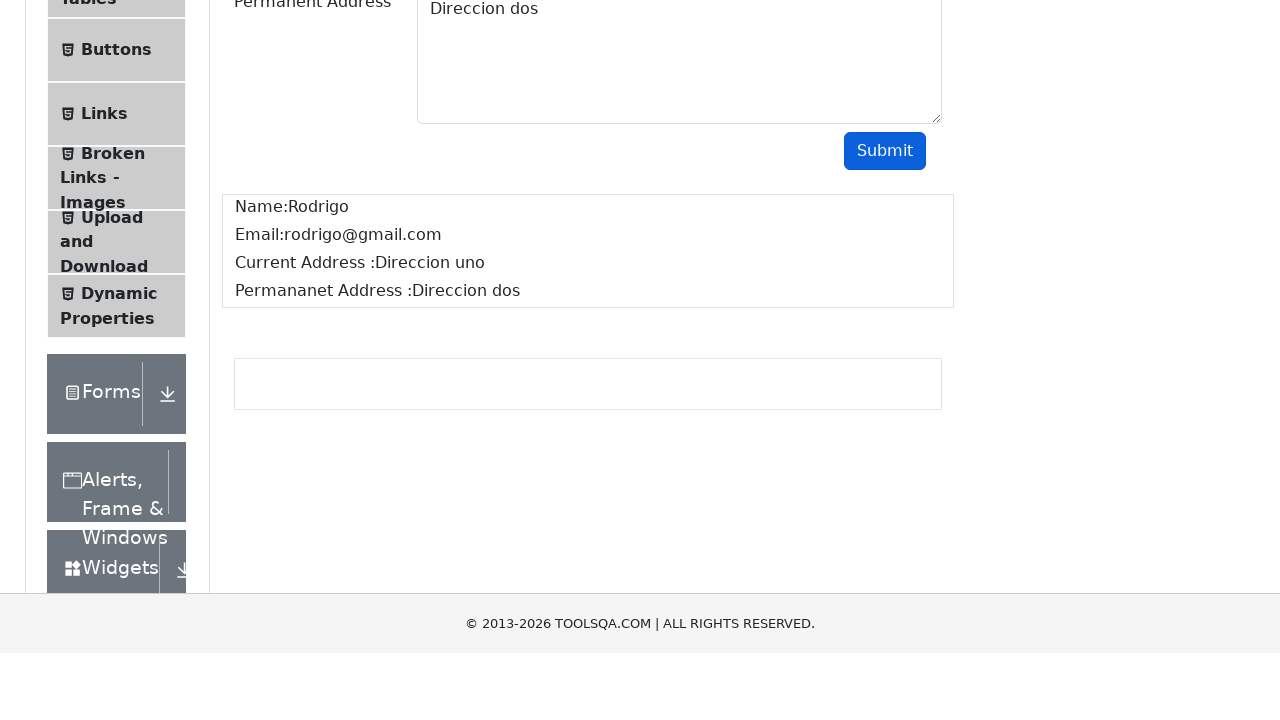

Form output appeared after submission
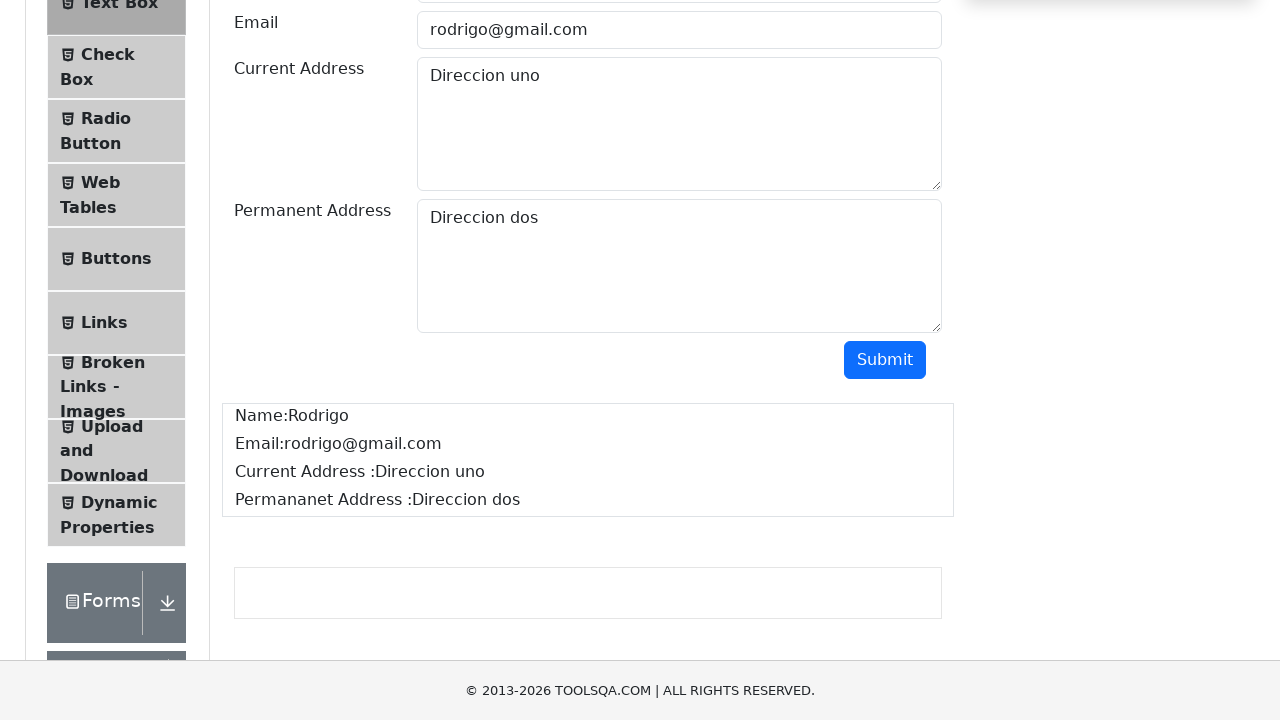

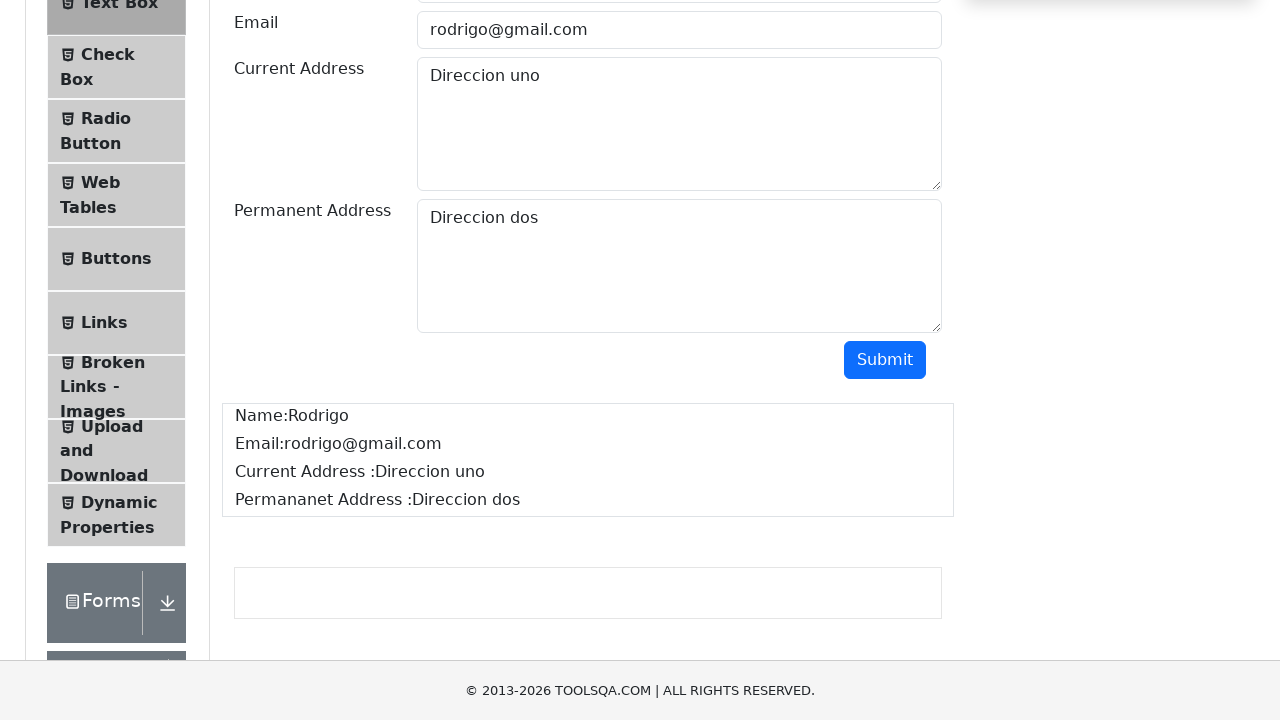